Tests selecting an option from a dropdown by iterating through all options and clicking the one with matching text, then verifies the selection was made correctly.

Starting URL: https://the-internet.herokuapp.com/dropdown

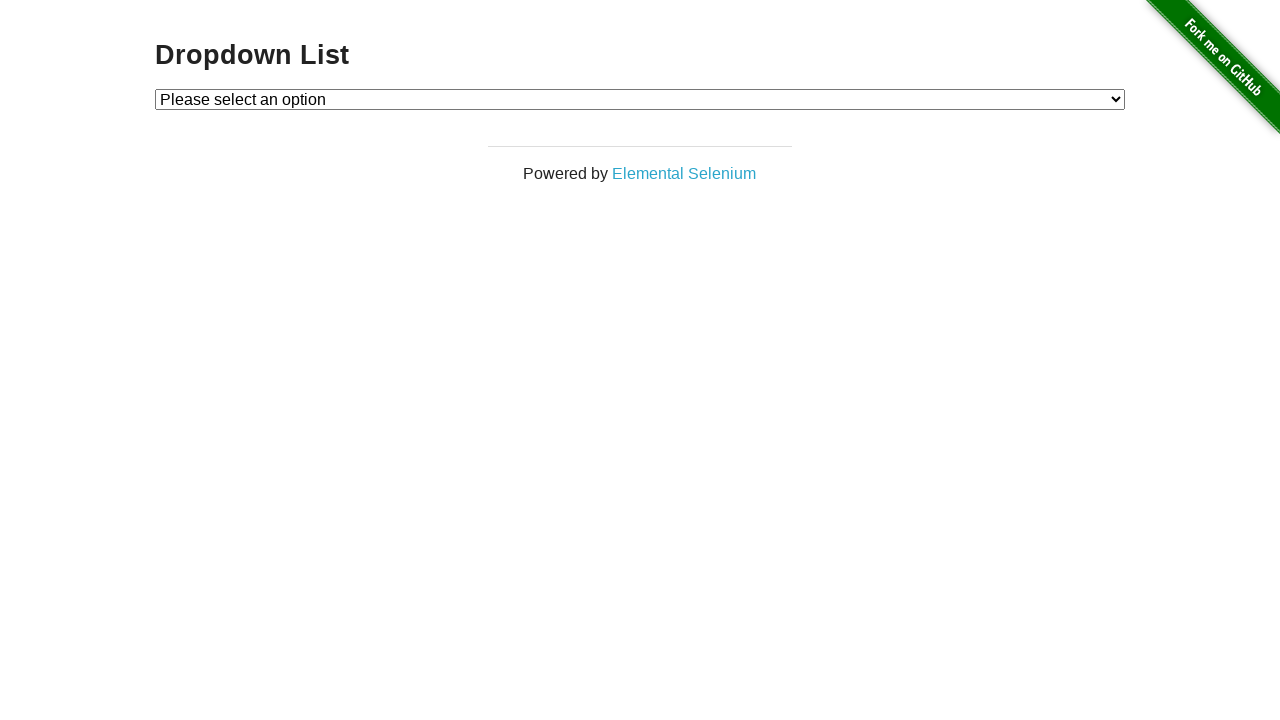

Selected 'Option 1' from dropdown on #dropdown
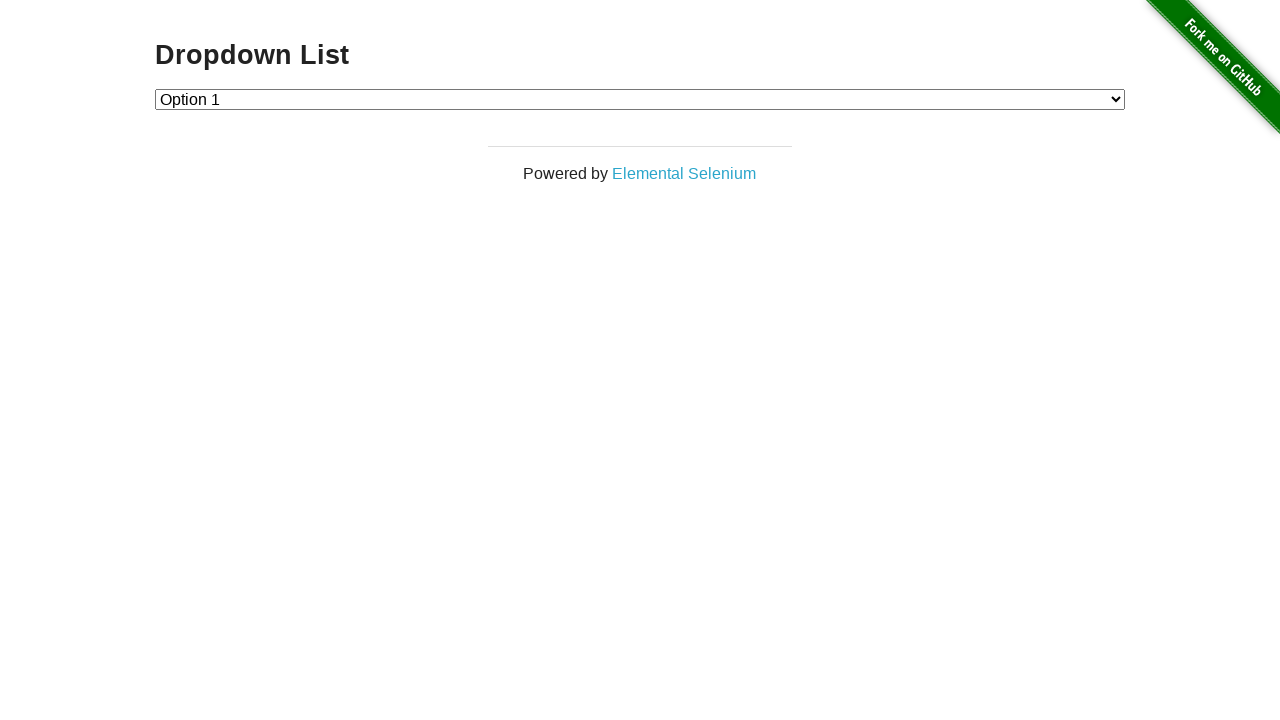

Retrieved selected dropdown value
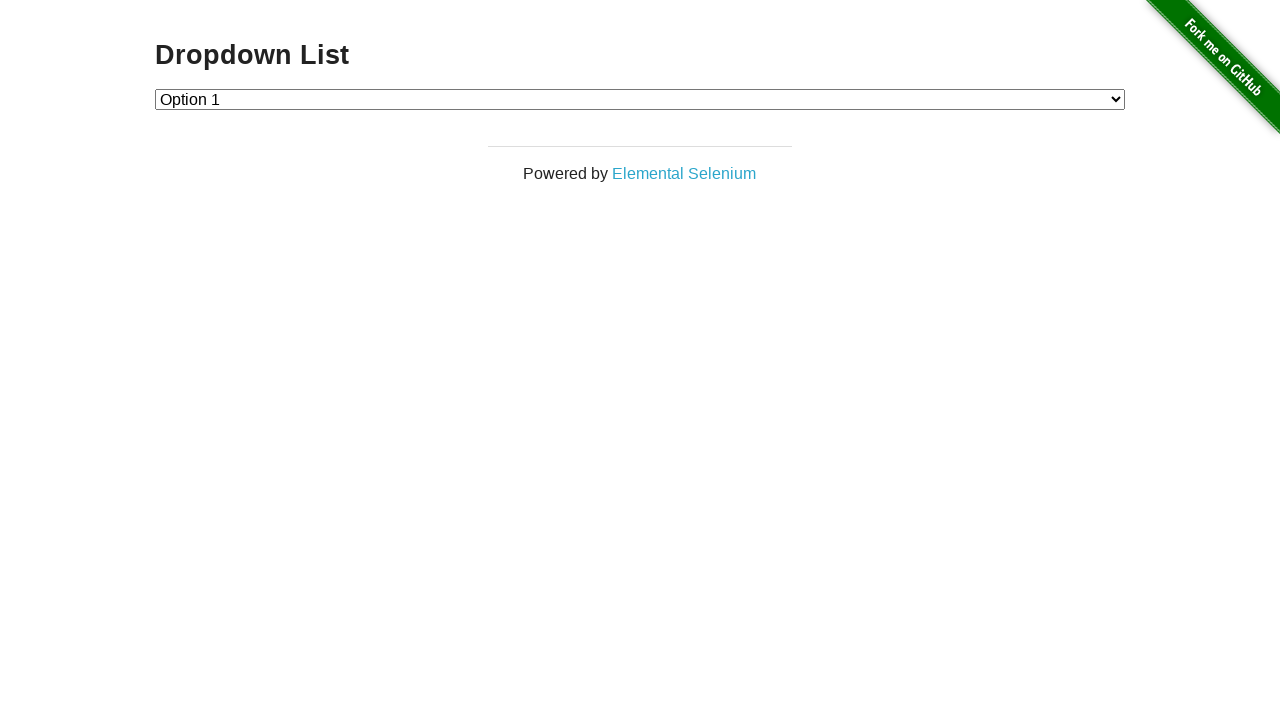

Verified that dropdown value equals '1'
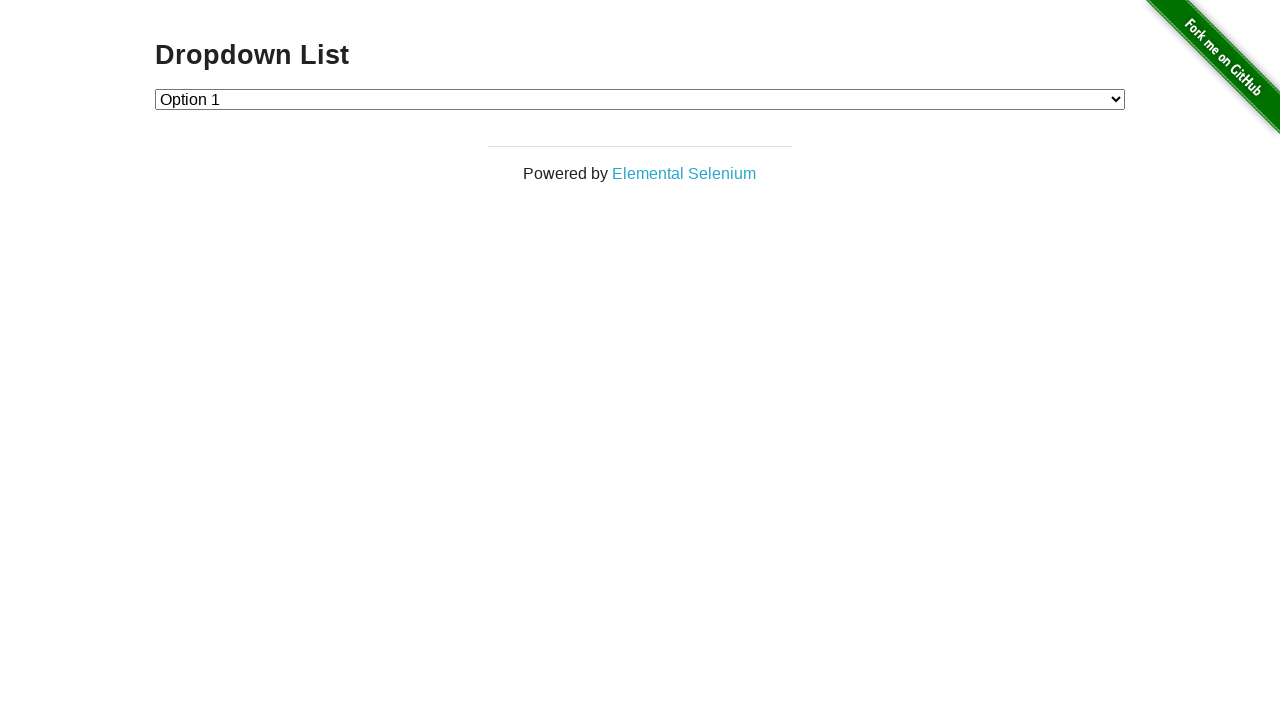

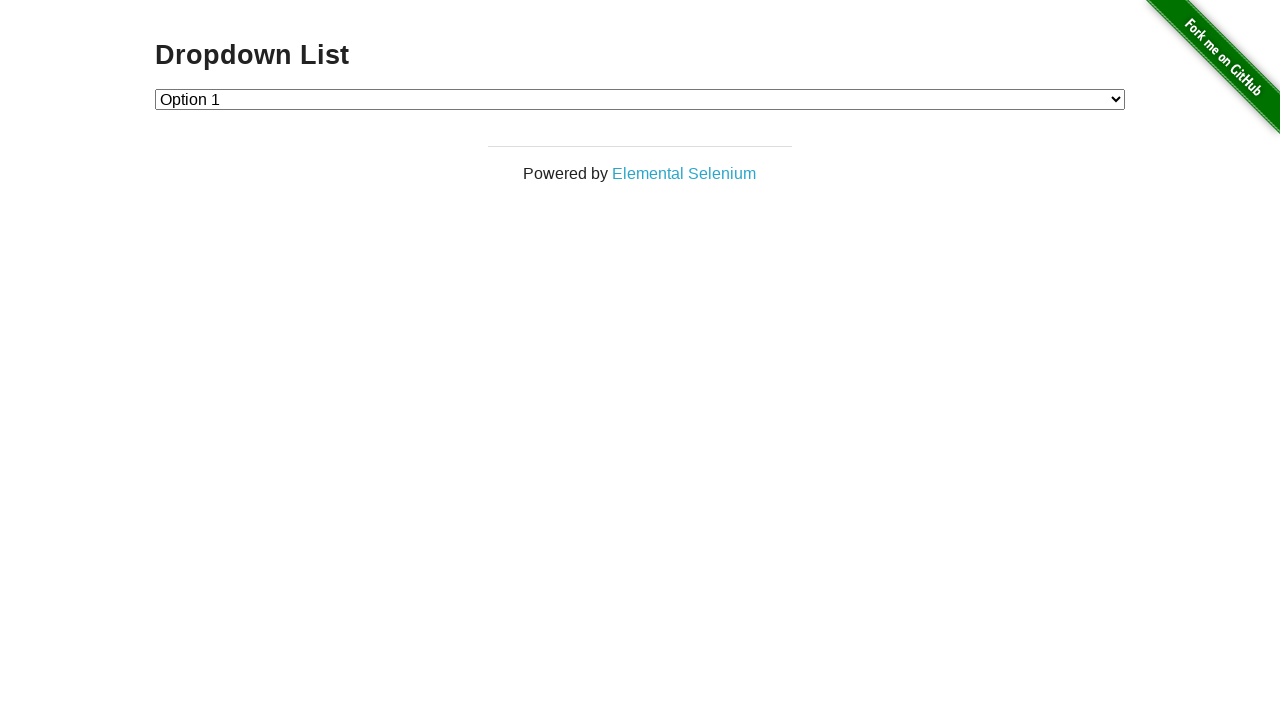